Navigates to VirusTotal file analysis page for a given hash and waits for the view container to load

Starting URL: https://www.virustotal.com/gui/file/d41d8cd98f00b204e9800998ecf8427e

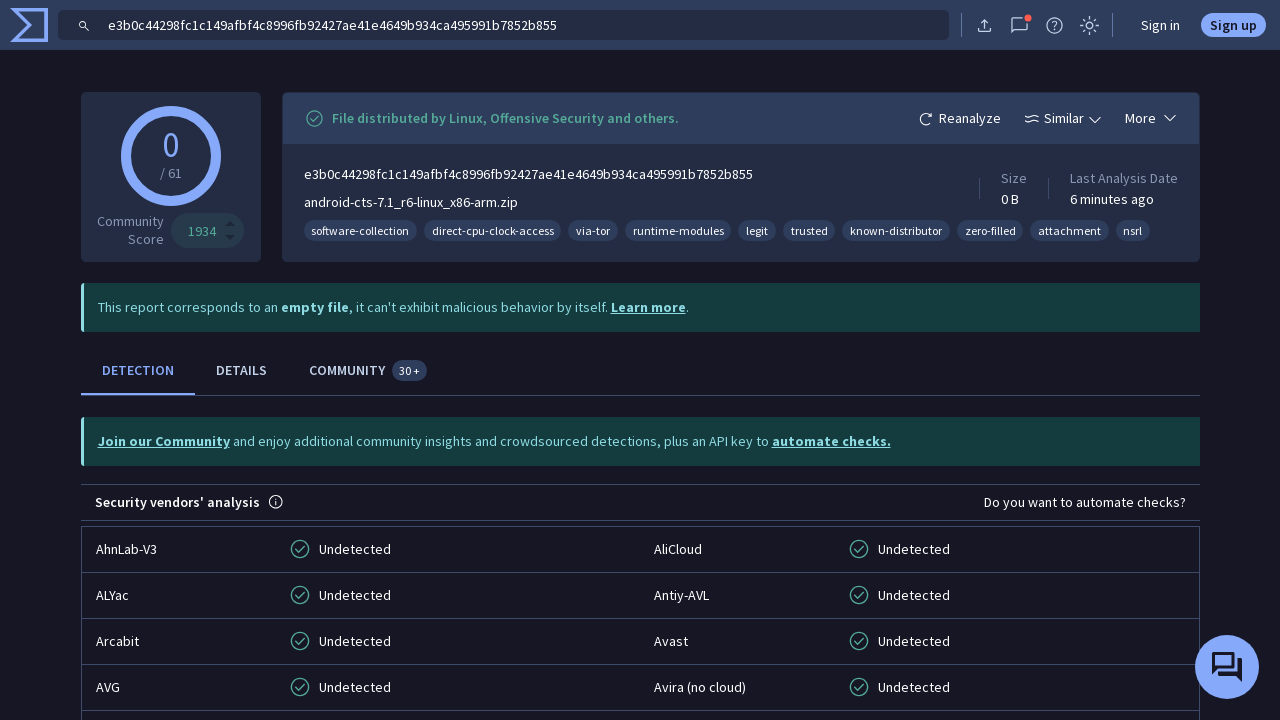

Navigated to VirusTotal file analysis page for hash d41d8cd98f00b204e9800998ecf8427e
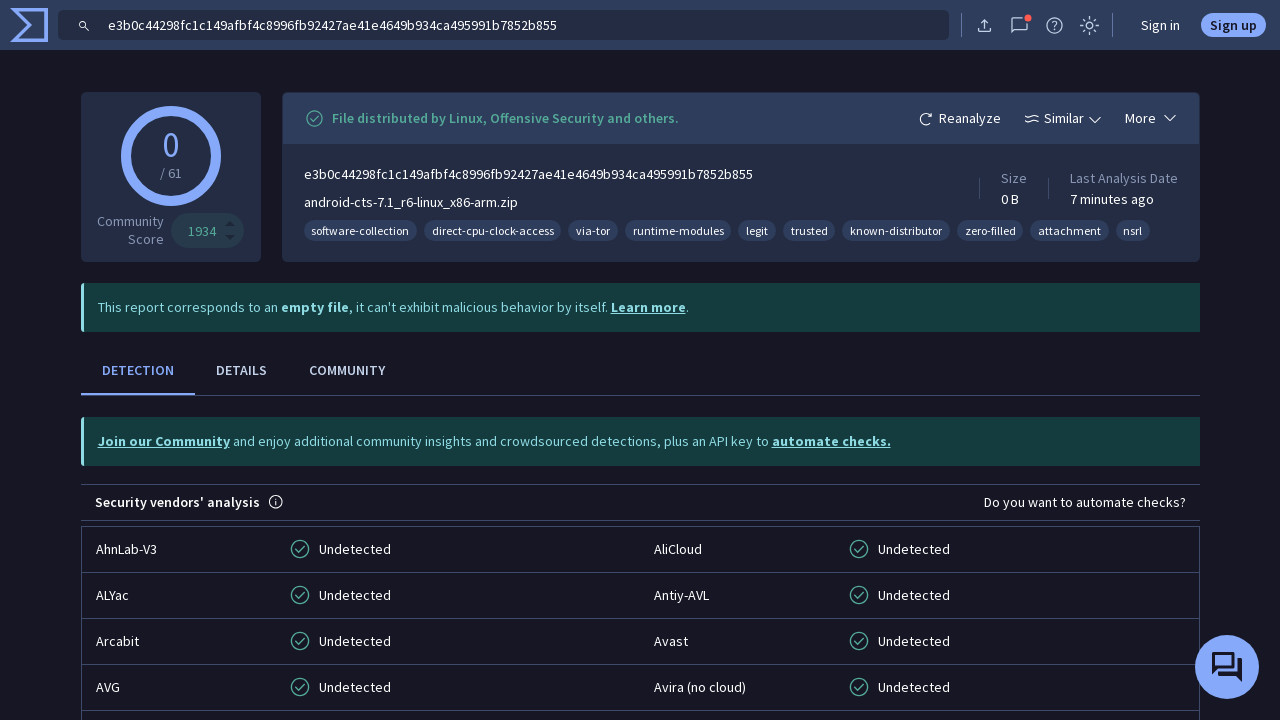

View container loaded successfully
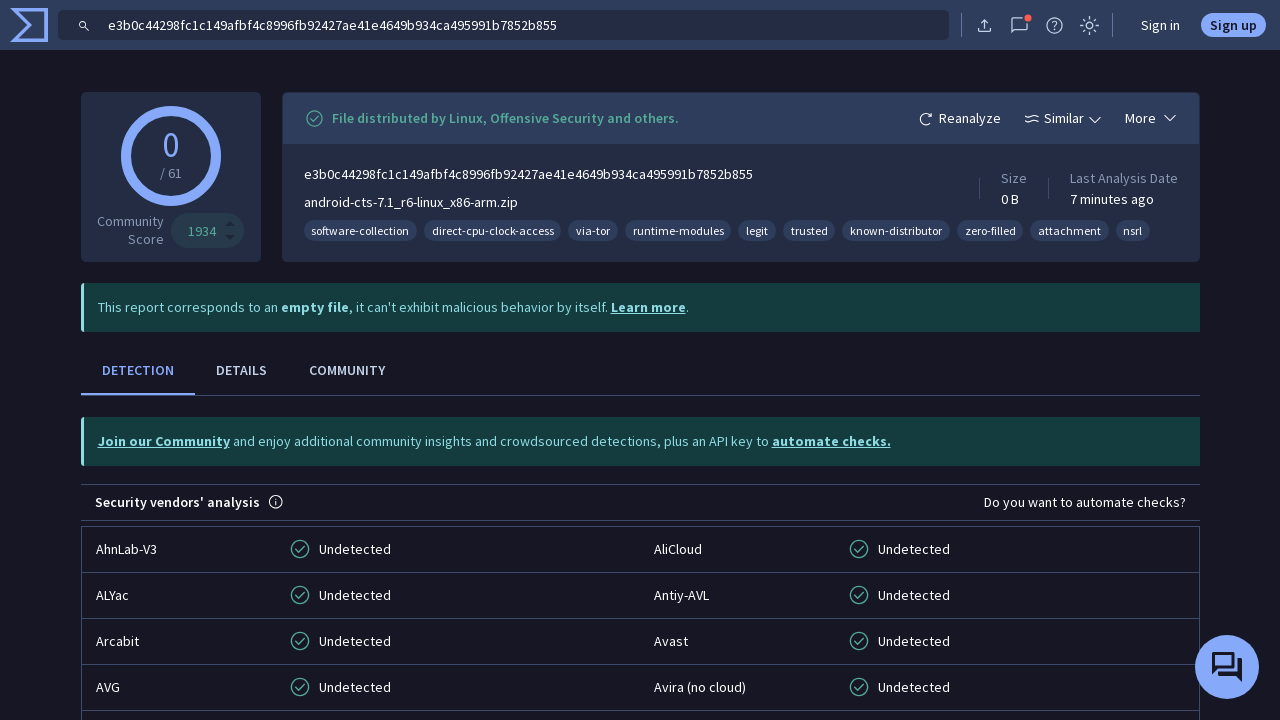

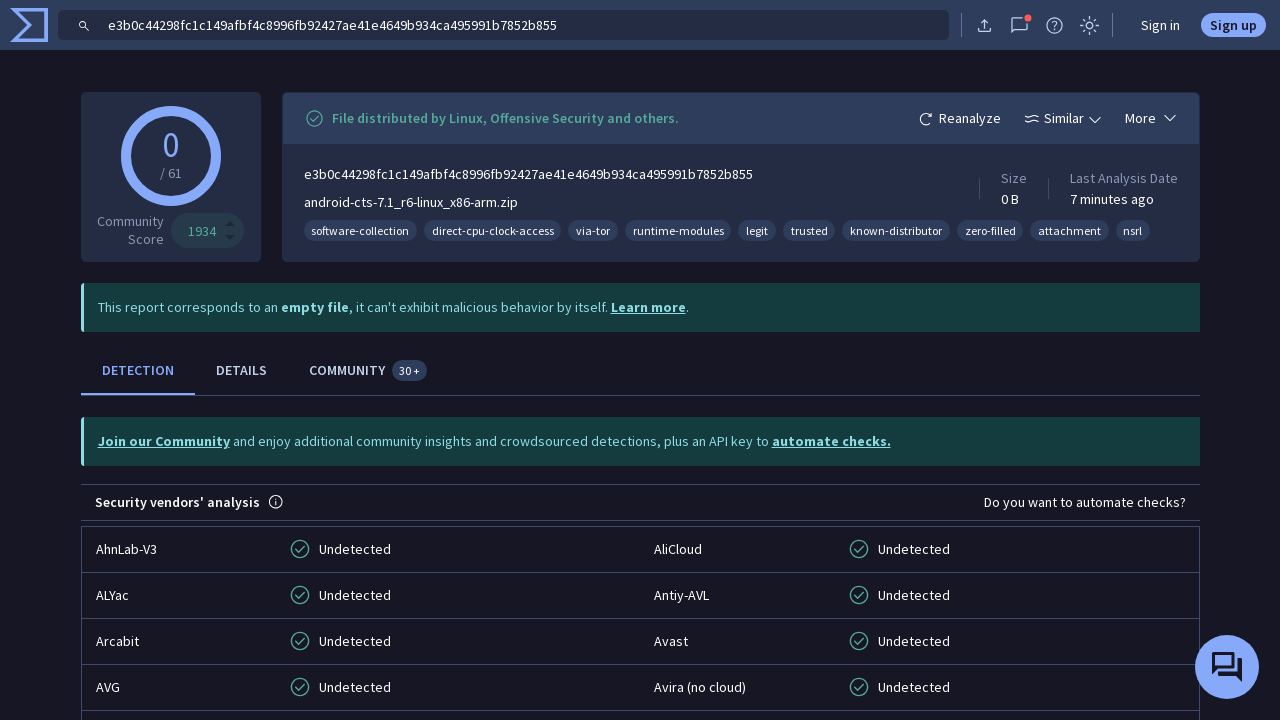